Tests handling of a JavaScript prompt dialog by clicking a button, entering text, and verifying the result

Starting URL: https://seleniumelements.blogspot.com

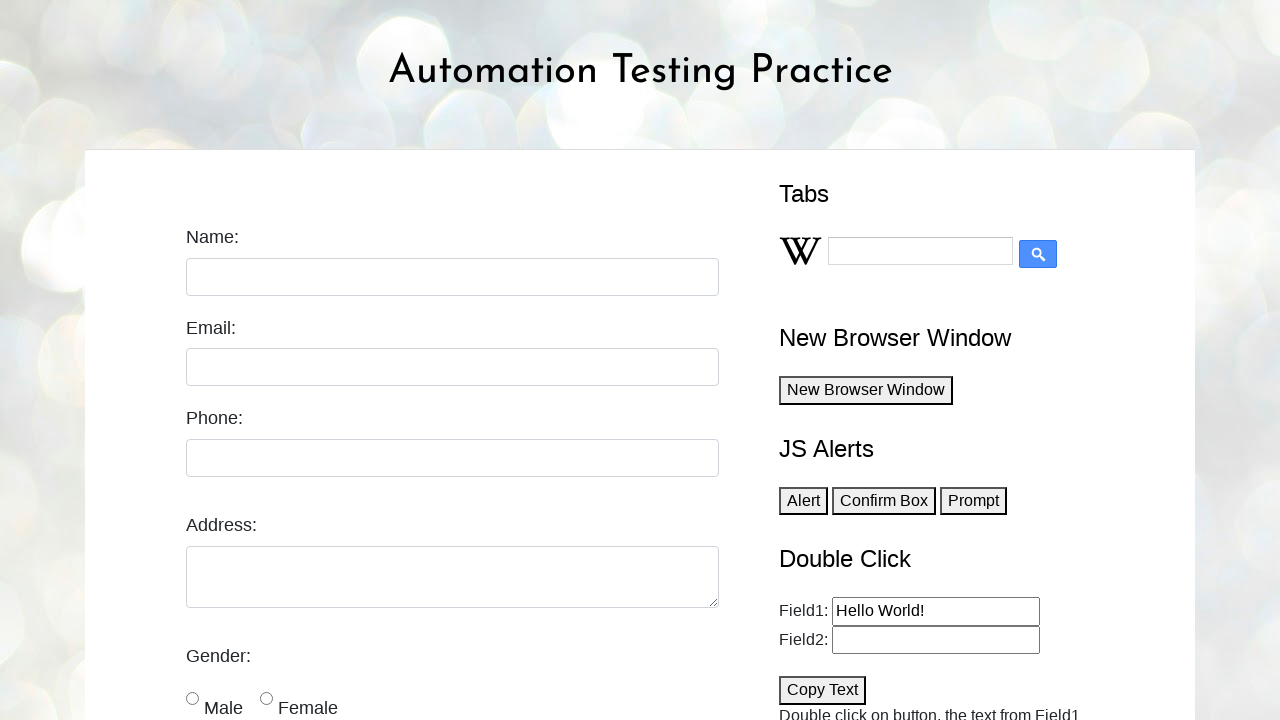

Set up dialog handler to accept prompt with text 'Venkat'
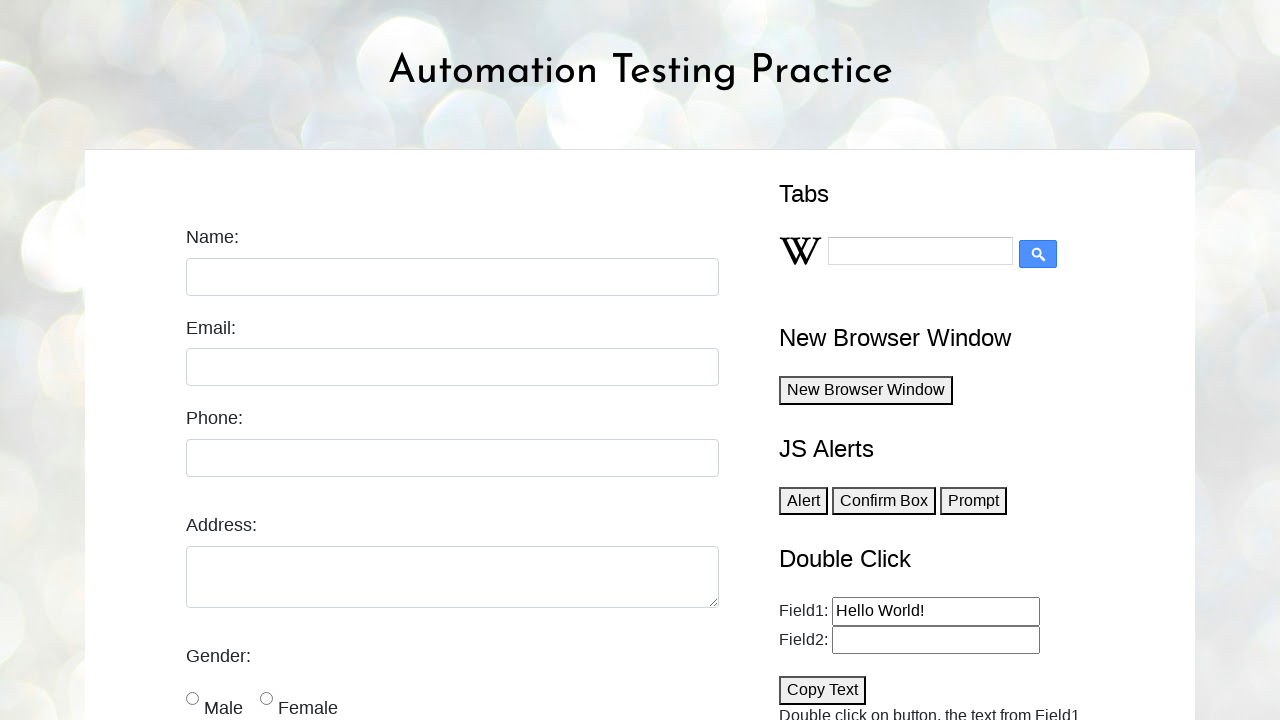

Clicked button to trigger JavaScript prompt dialog at (974, 501) on [onclick="myFunctionPrompt()"]
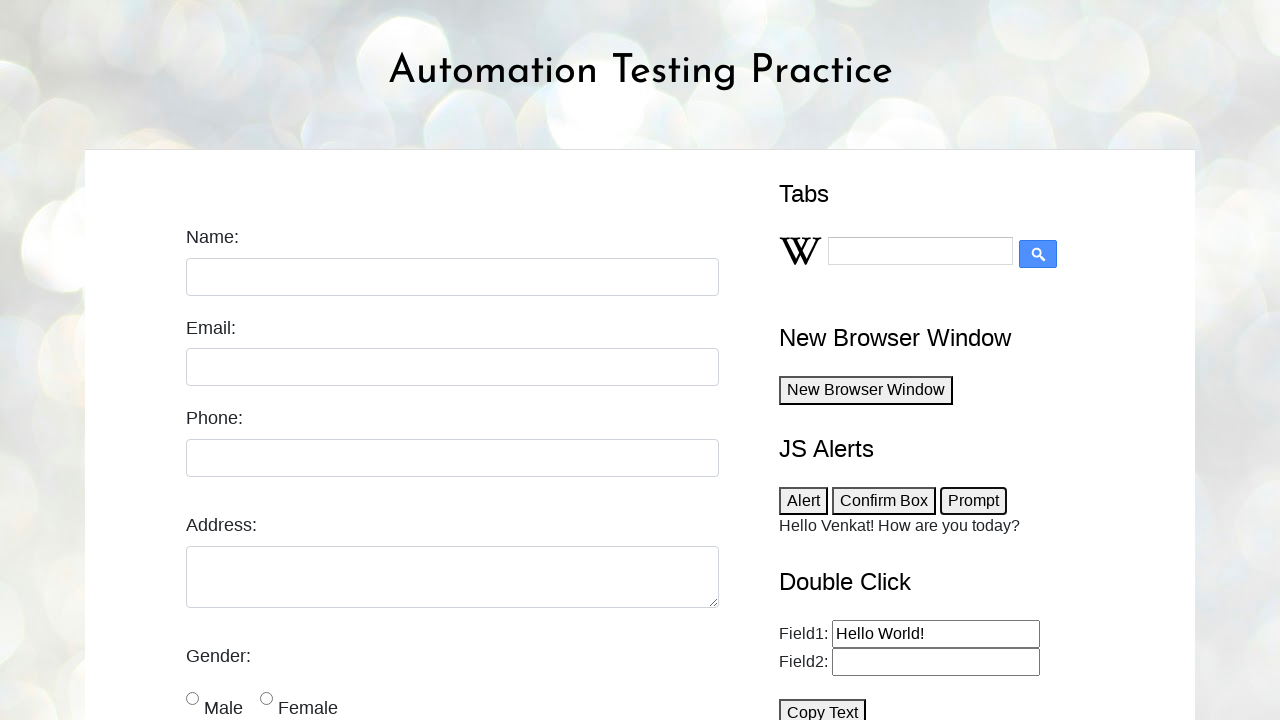

Verified prompt result displays 'Hello Venkat! How are you today?'
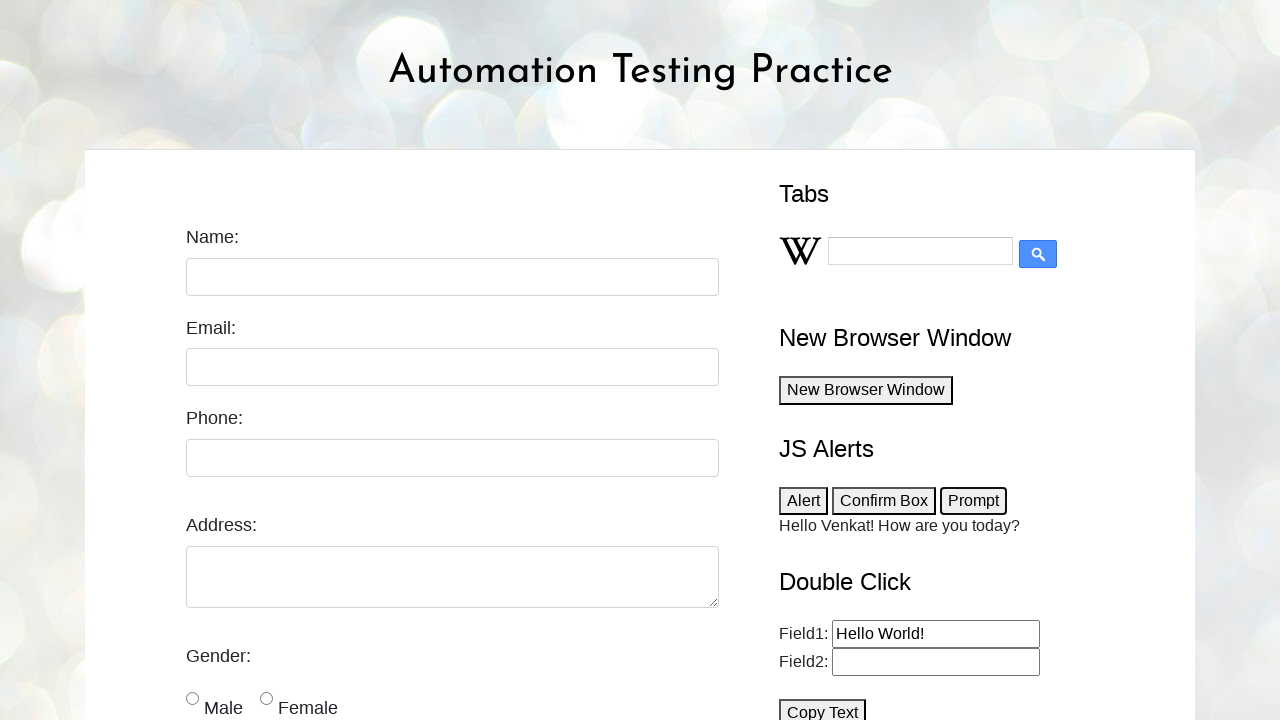

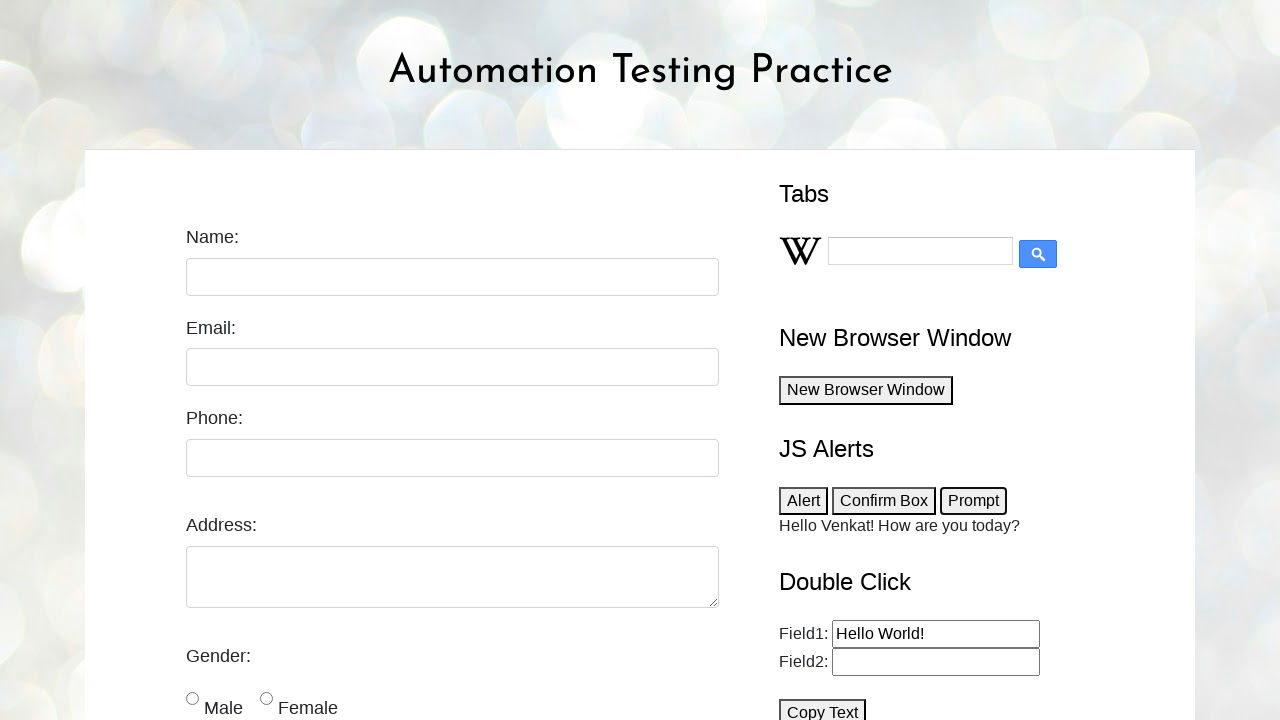